Navigates to the Selenium test inputs page to view form input elements

Starting URL: https://www.selenium.dev/selenium/web/inputs.html

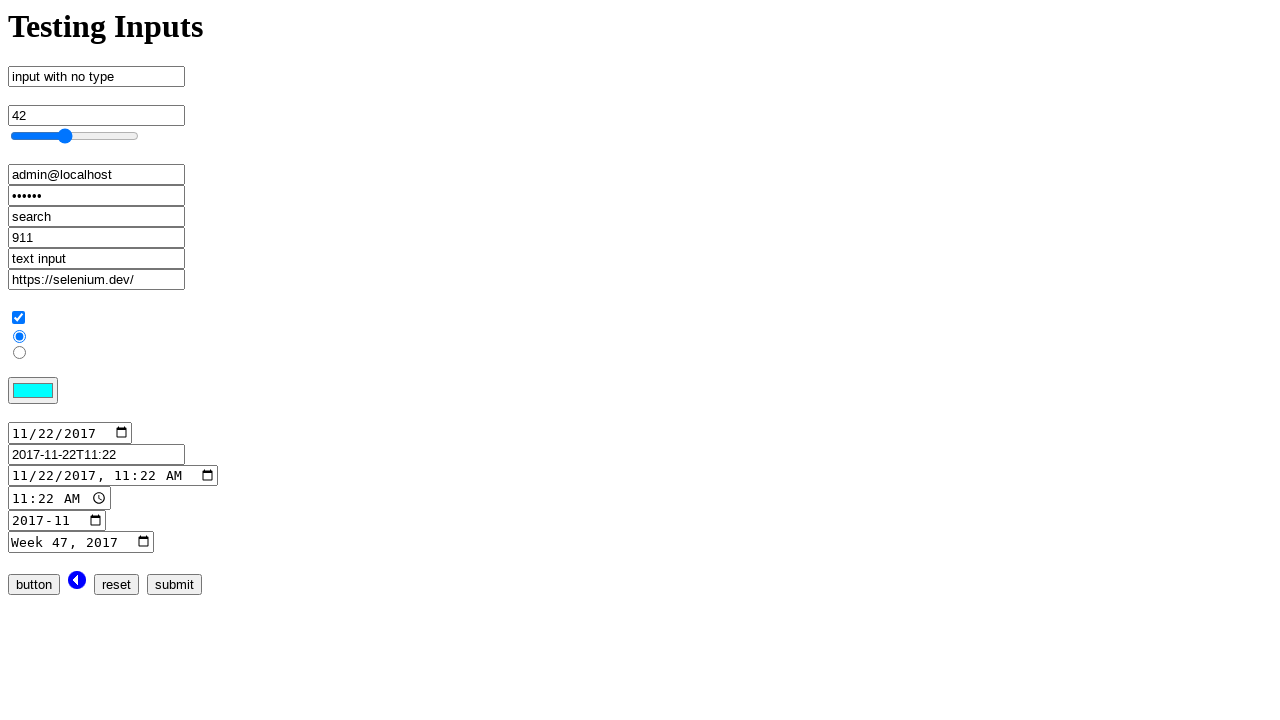

Navigated to Selenium test inputs page
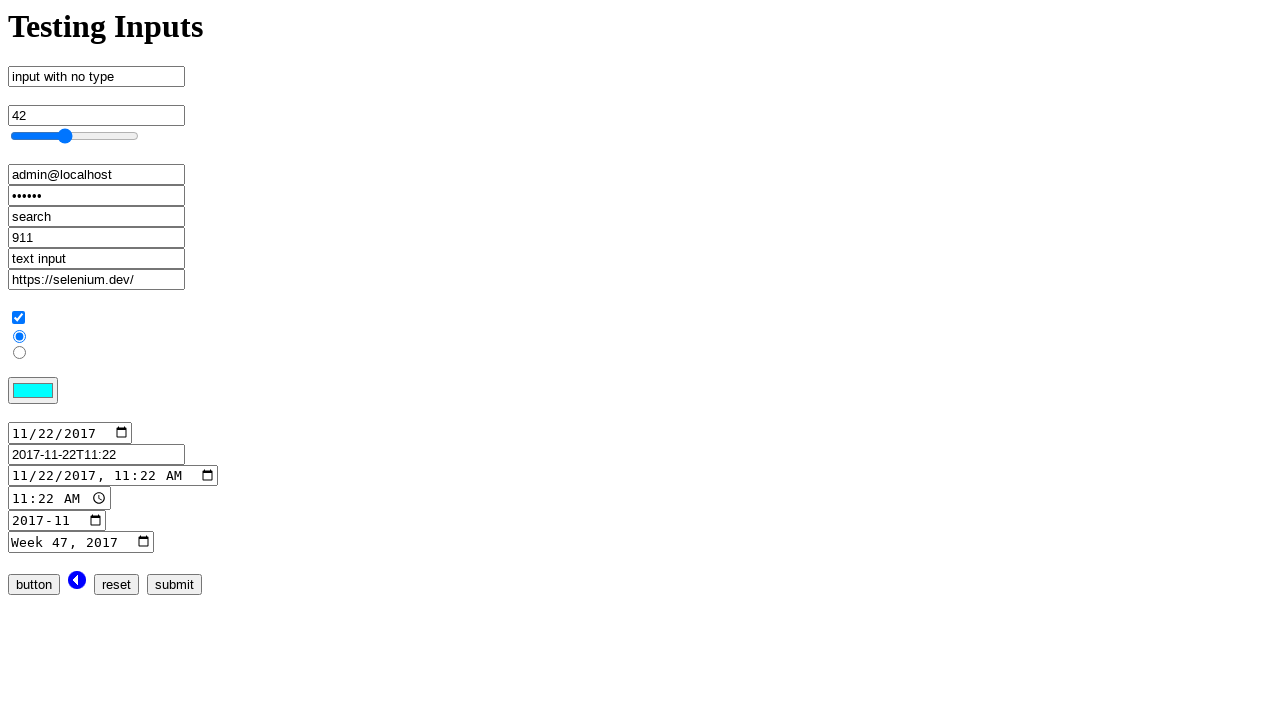

Page fully loaded with form input elements visible
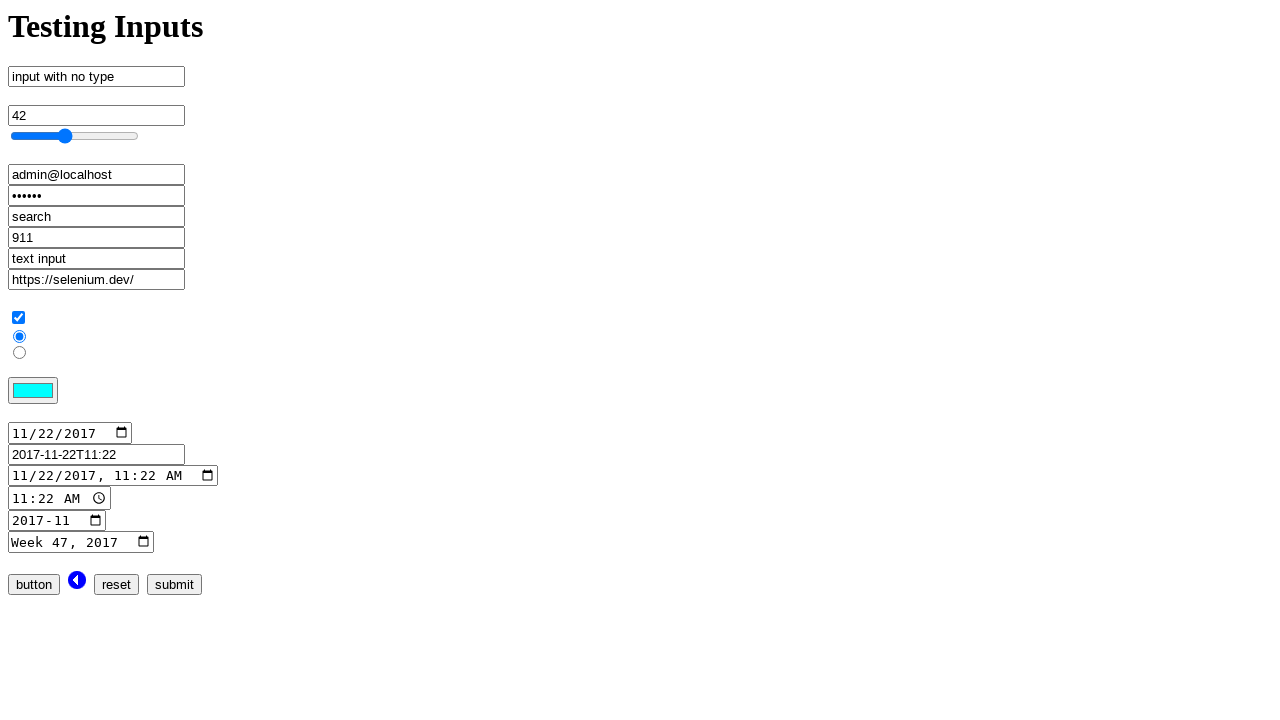

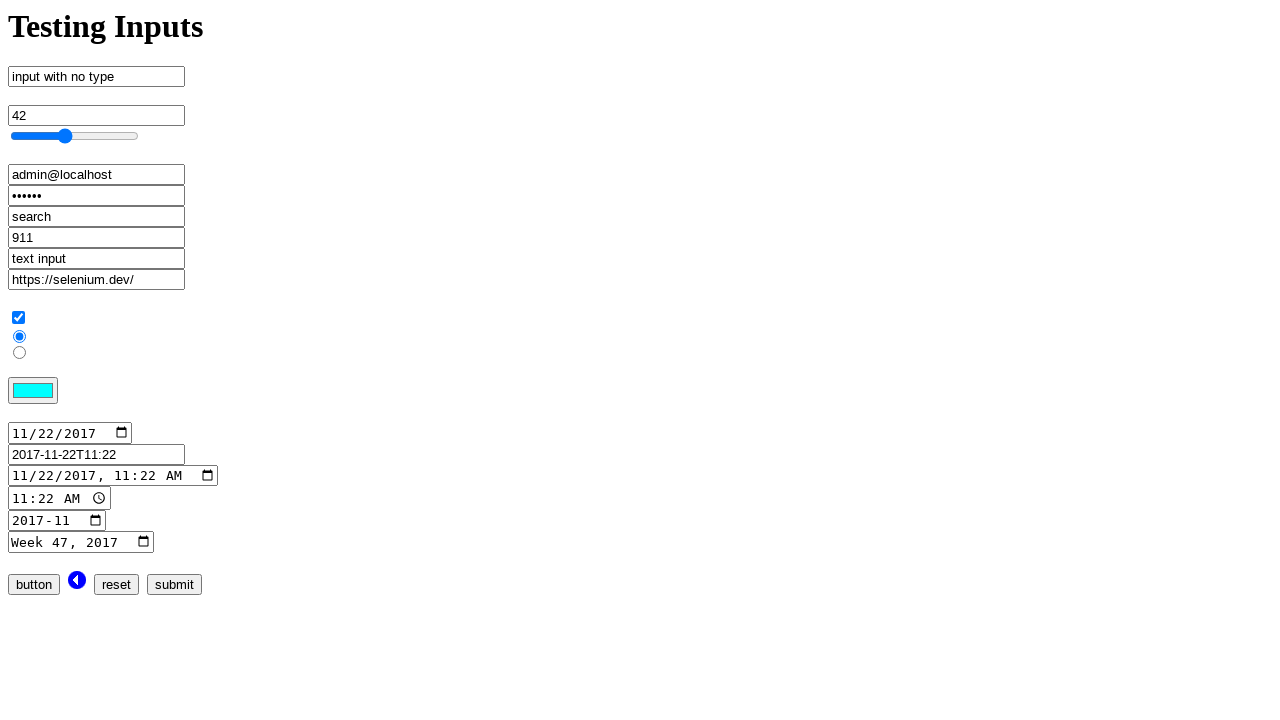